Tests browser navigation by refreshing the page, navigating to a second URL, then going back and forward in browser history

Starting URL: https://techglobal-training.com

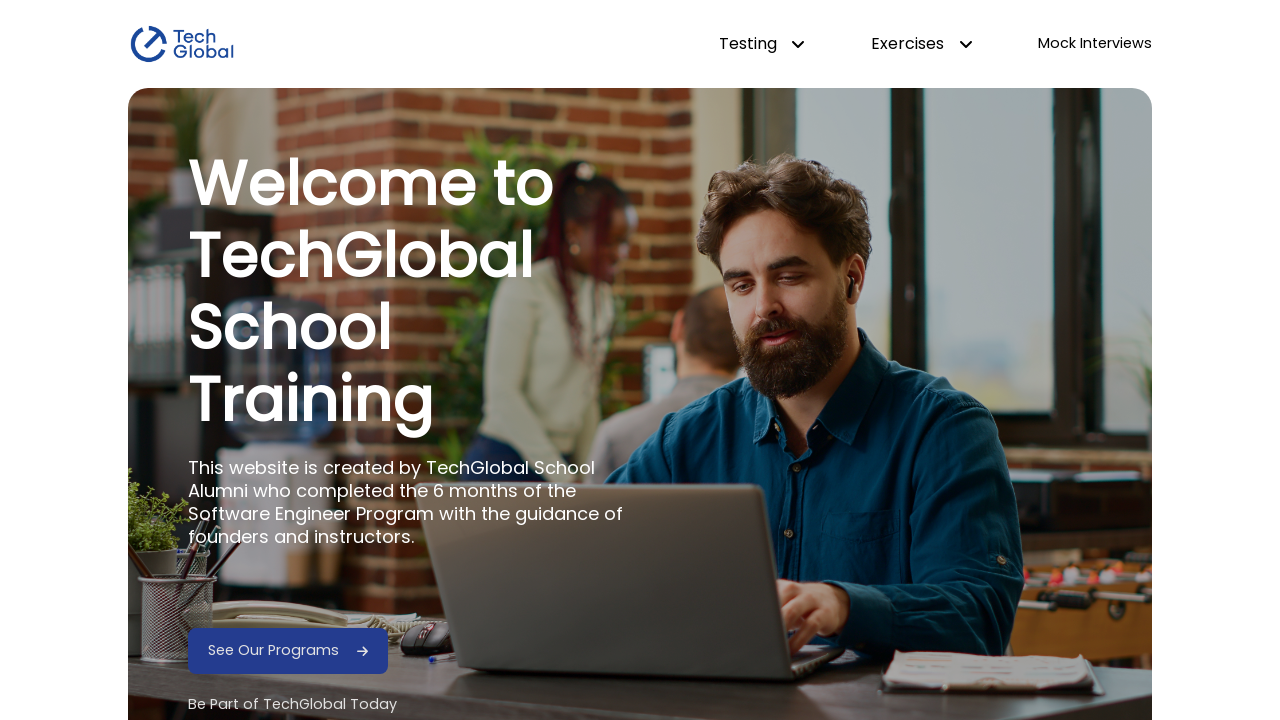

Refreshed the initial page at https://techglobal-training.com
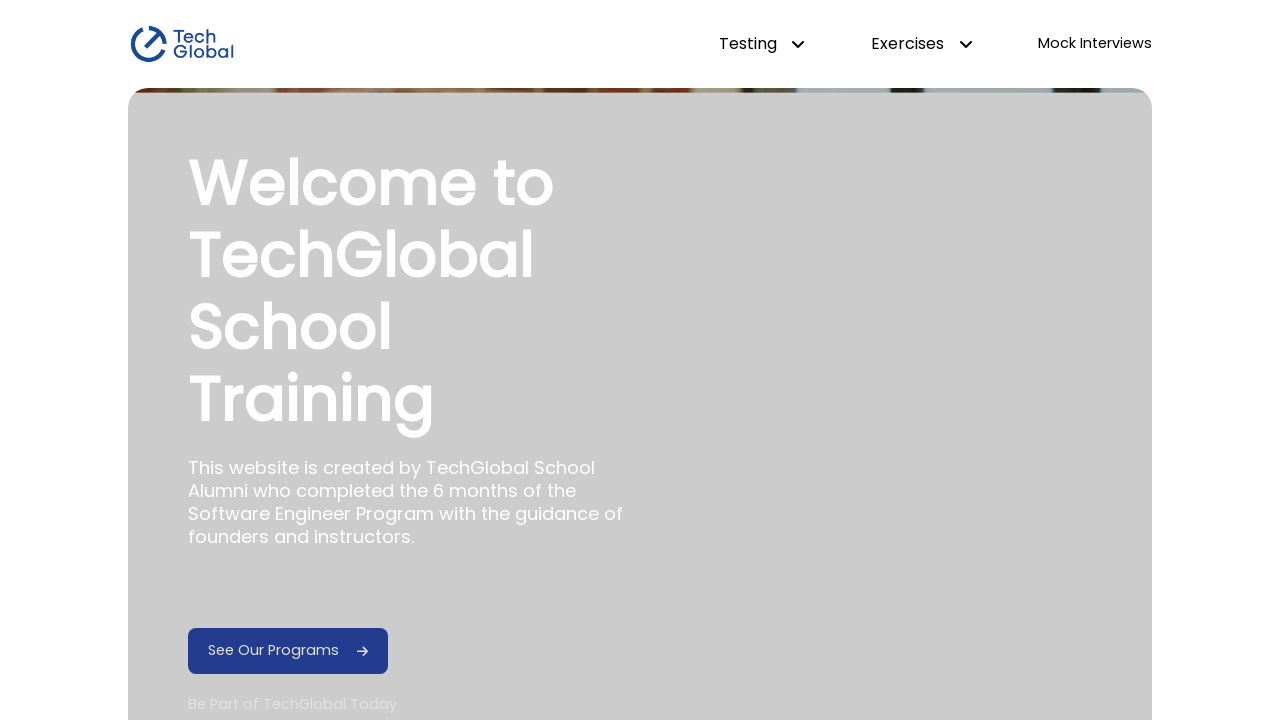

Navigated to https://techglobal-training.com/frontend
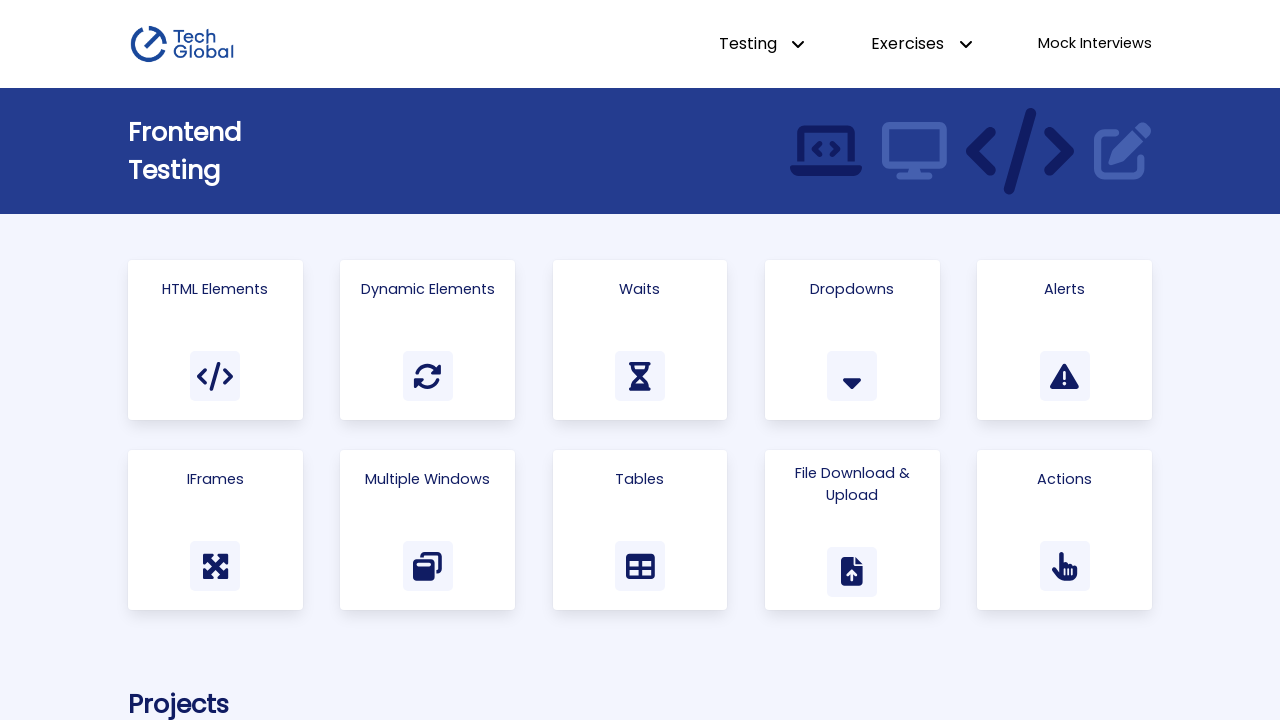

Navigated back to the initial page using browser back button
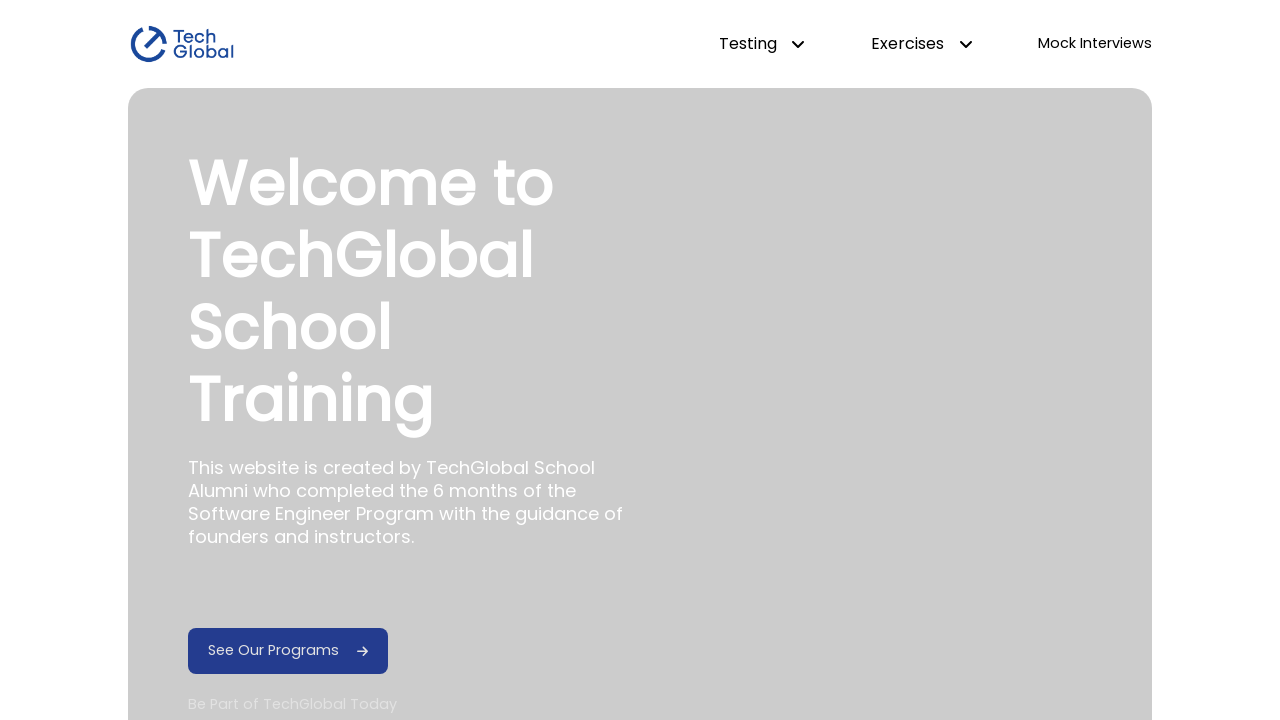

Navigated forward to the frontend page using browser forward button
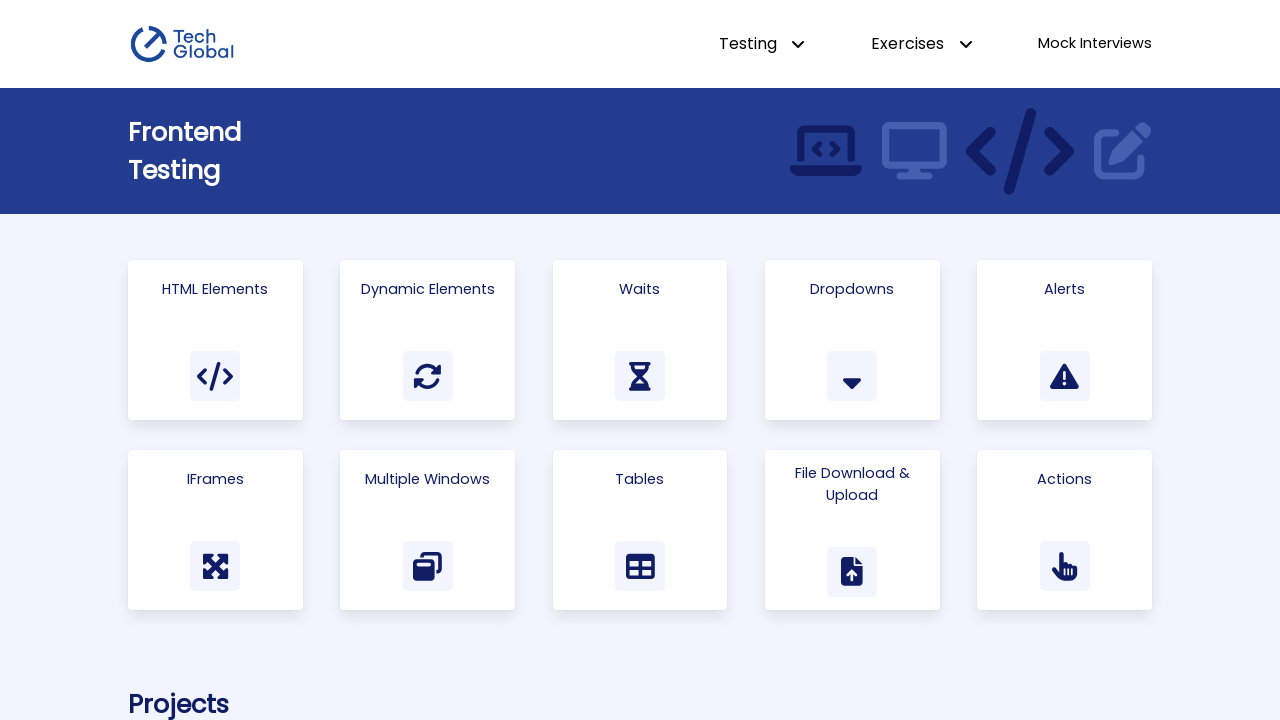

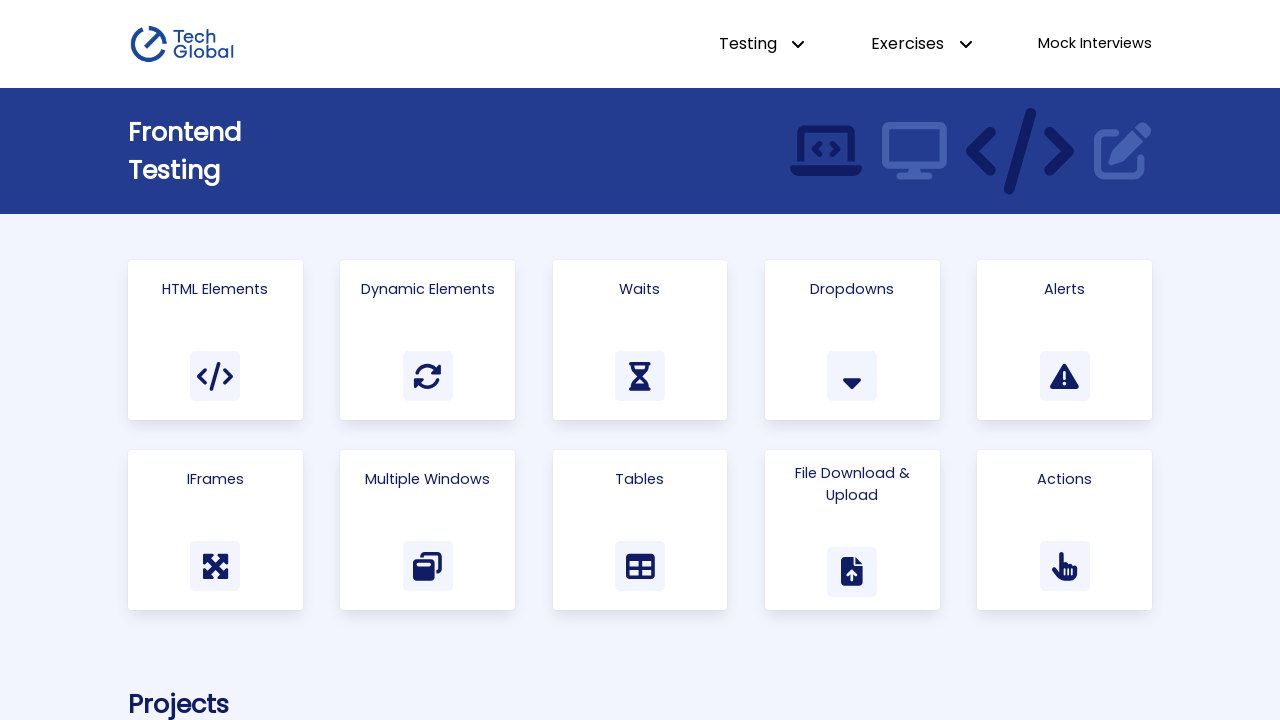